Navigates to the Rolls-Royce Motor Cars homepage and loads the page

Starting URL: https://www.rolls-roycemotorcars.com/en_GB/home.html

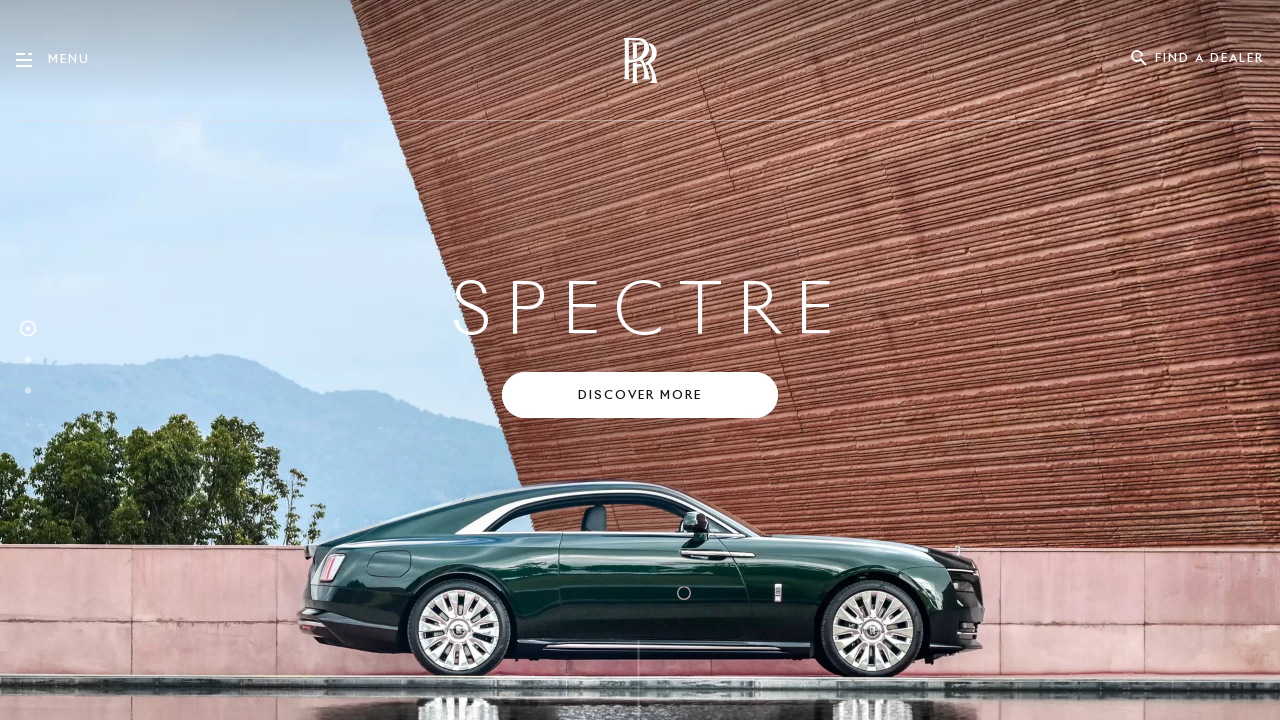

Rolls-Royce Motor Cars homepage loaded and DOM content ready
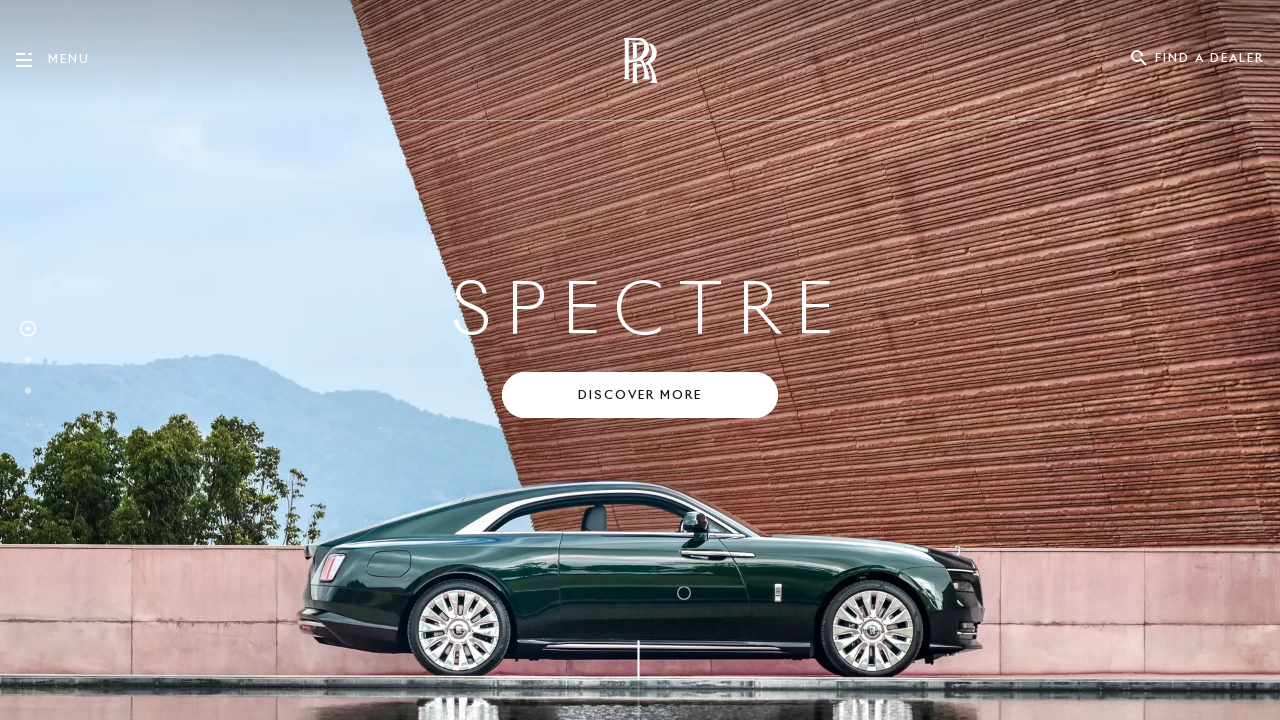

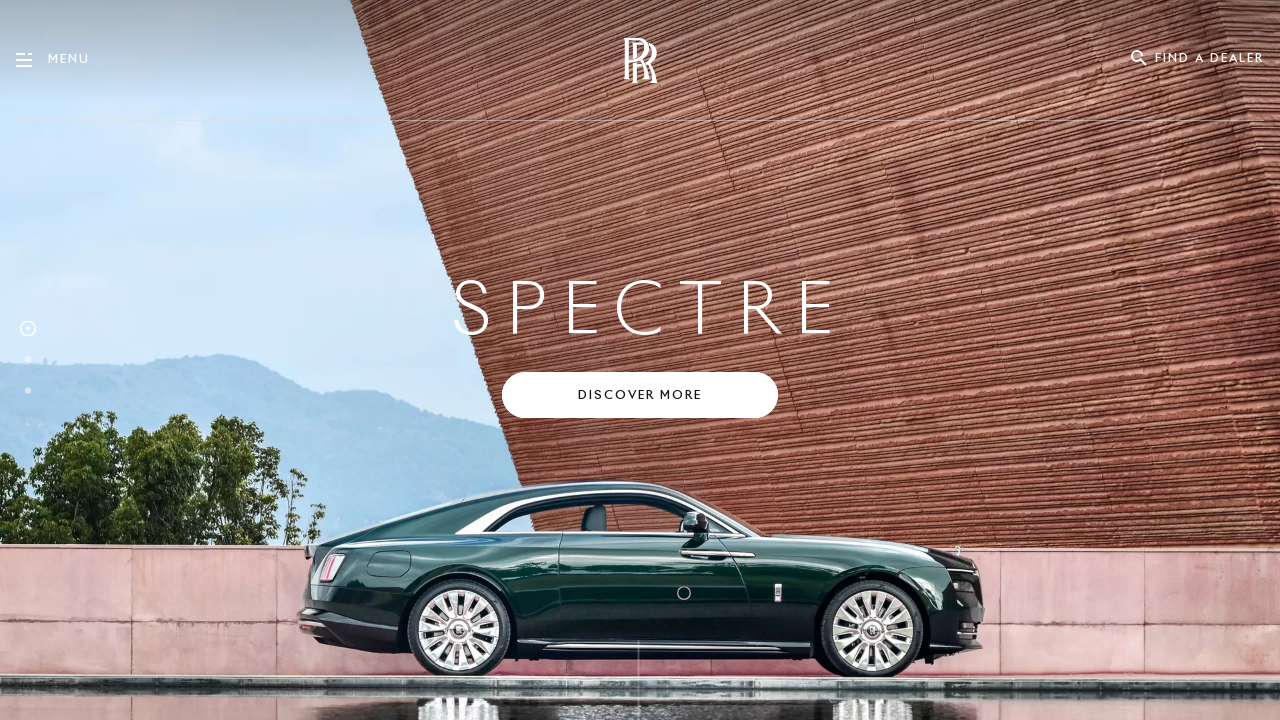